Tests that clicking a button opens a new tab while keeping the original tab open

Starting URL: https://browserbase.github.io/stagehand-eval-sites/sites/five-tab/

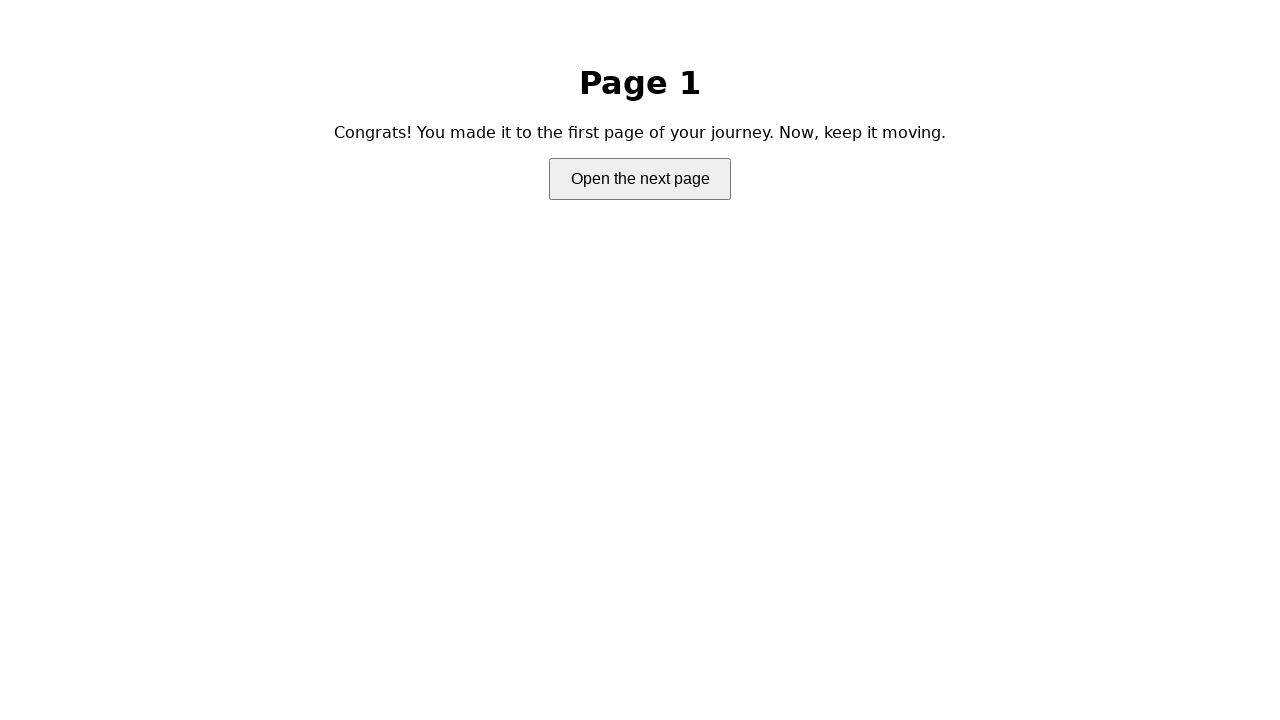

Clicked button to open new tab at (640, 179) on body > button
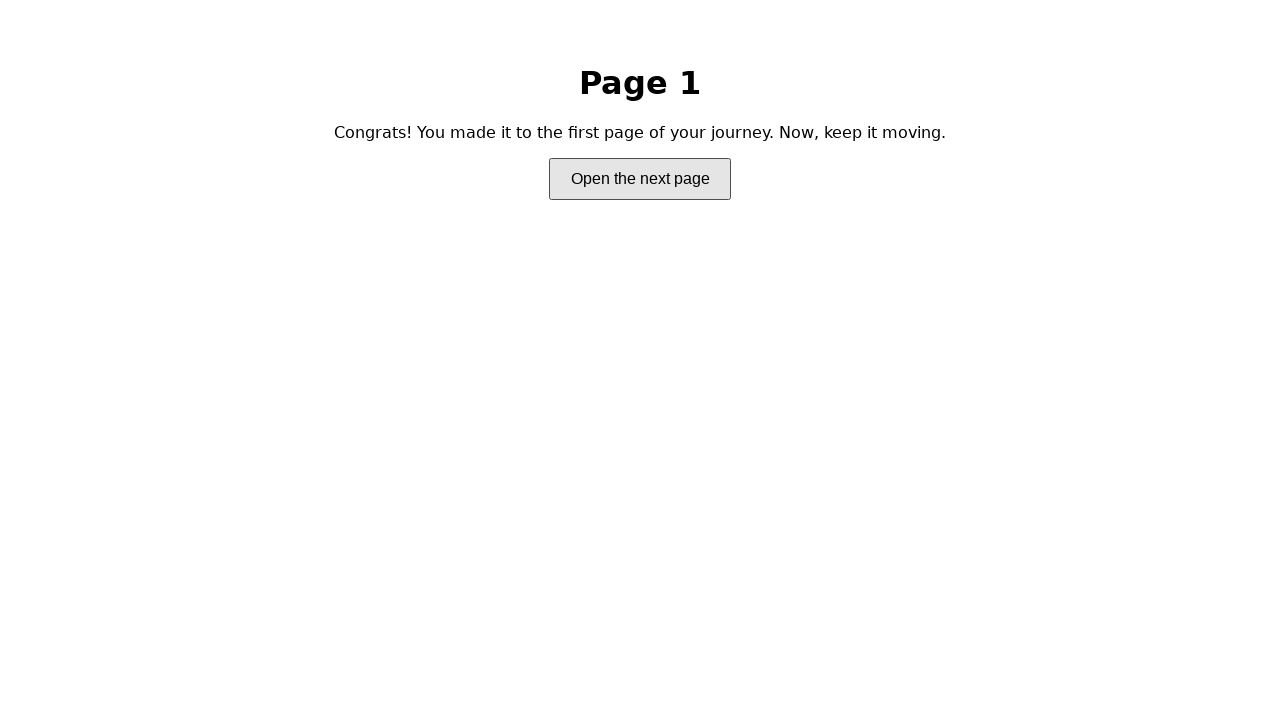

Waited for new tab to open
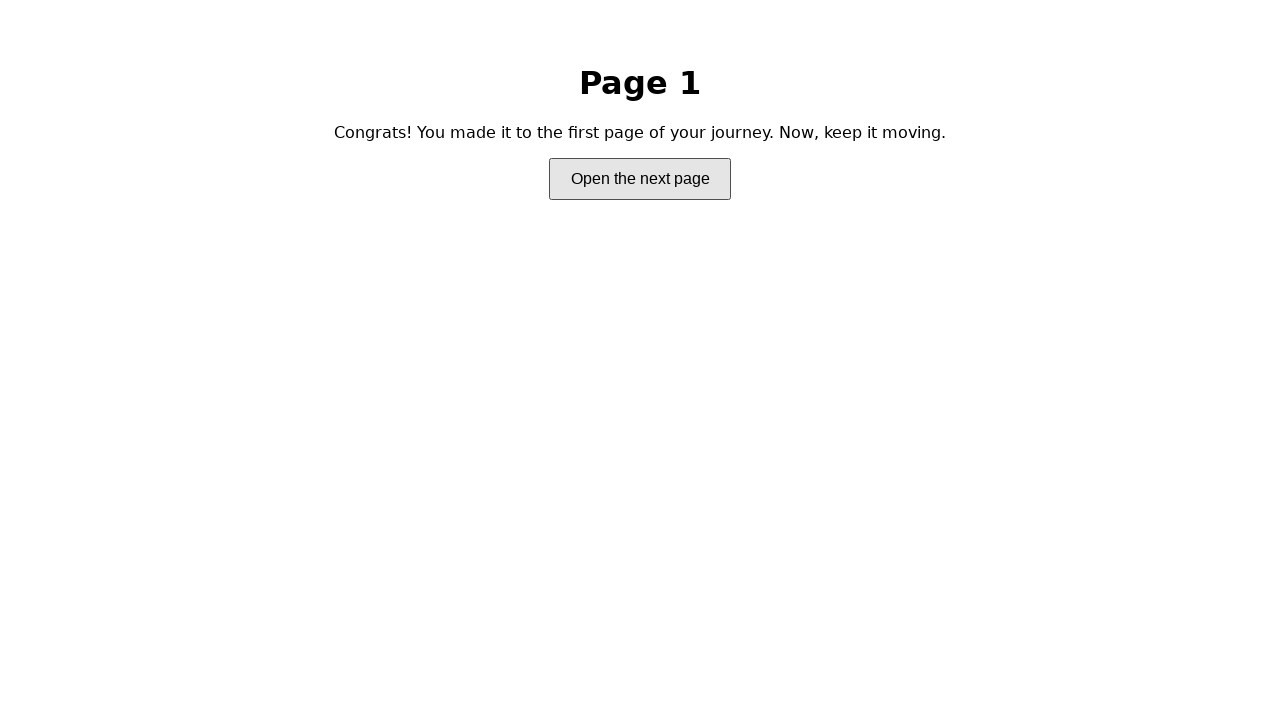

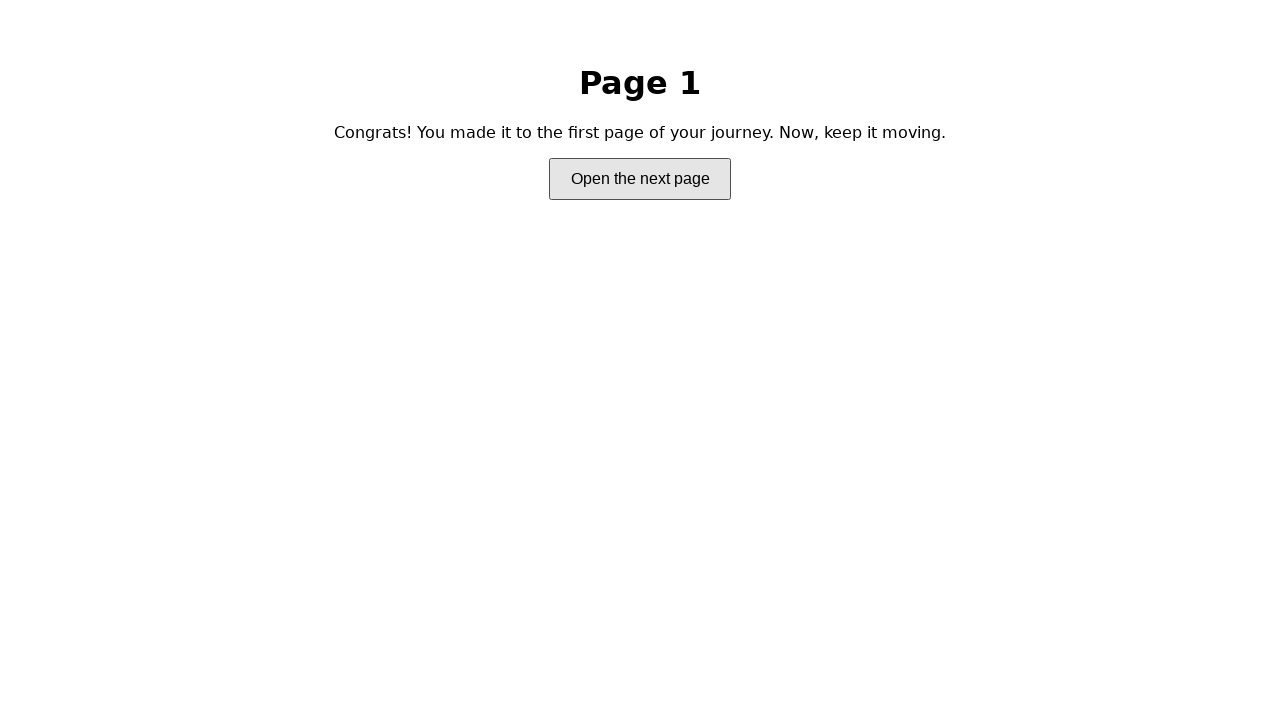